Tests a math quiz form by reading a value from the page, calculating the result using a logarithmic formula, filling in the answer, selecting radio and checkbox options, and submitting the form.

Starting URL: http://suninjuly.github.io/math.html

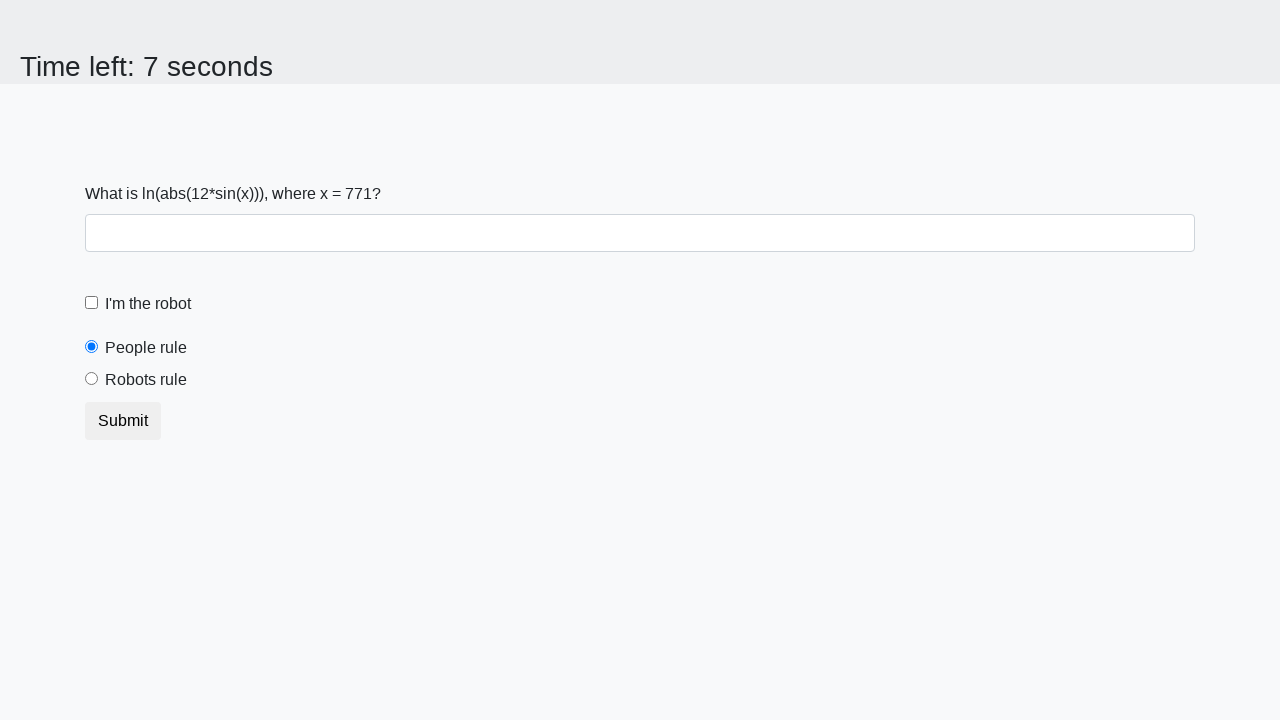

Retrieved input value from page element #input_value
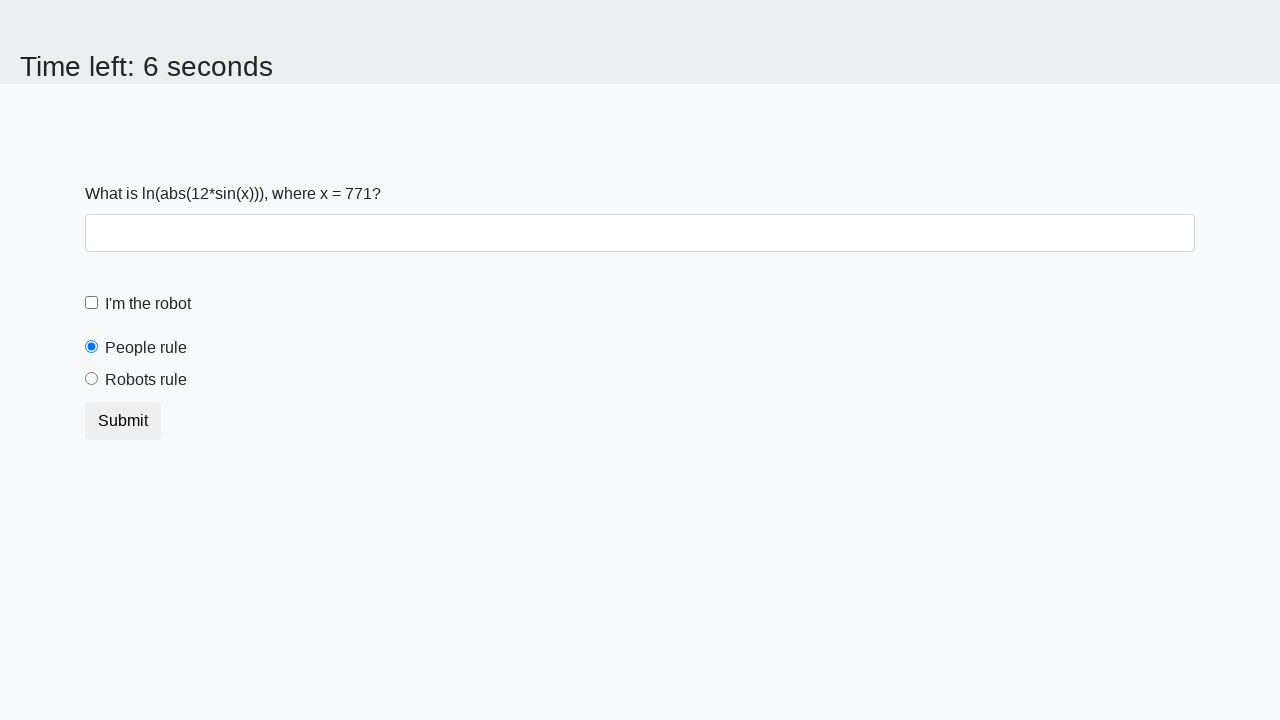

Calculated logarithmic formula result: 2.4504532170951365
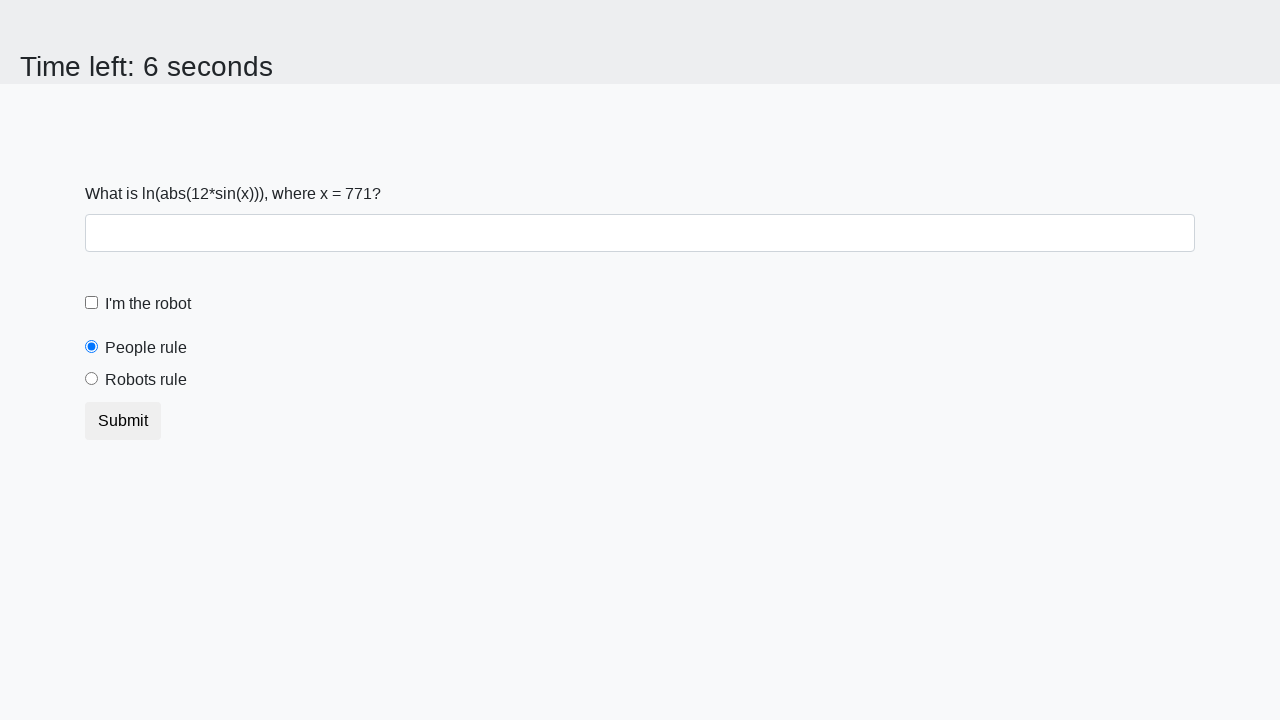

Filled answer field with calculated value on #answer
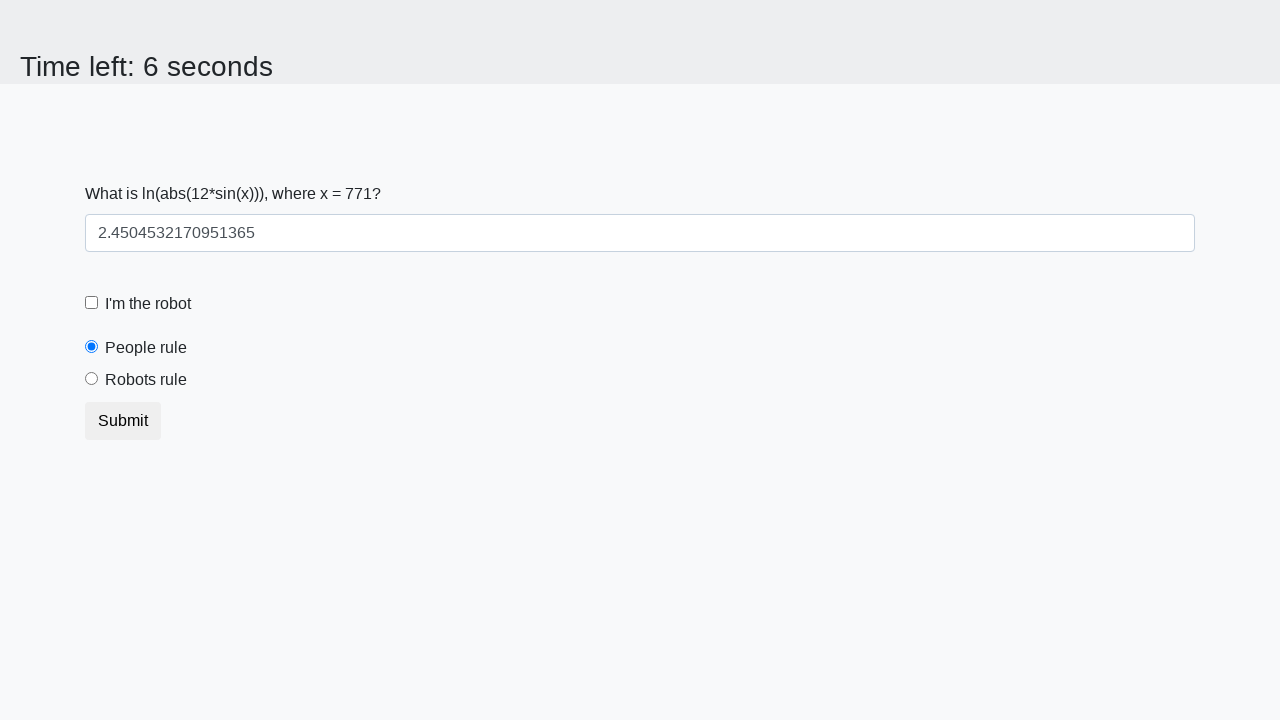

Selected 'robots' radio button option at (92, 379) on [value='robots']
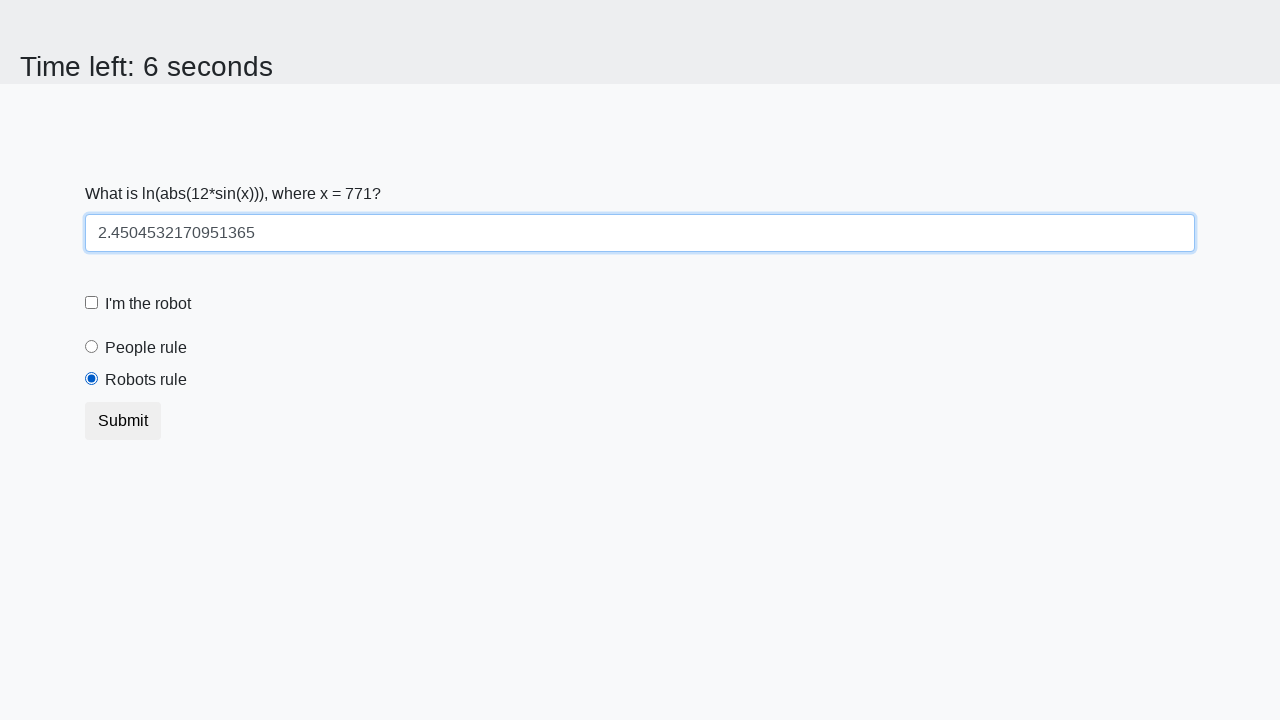

Clicked robot checkbox at (148, 304) on [for='robotCheckbox']
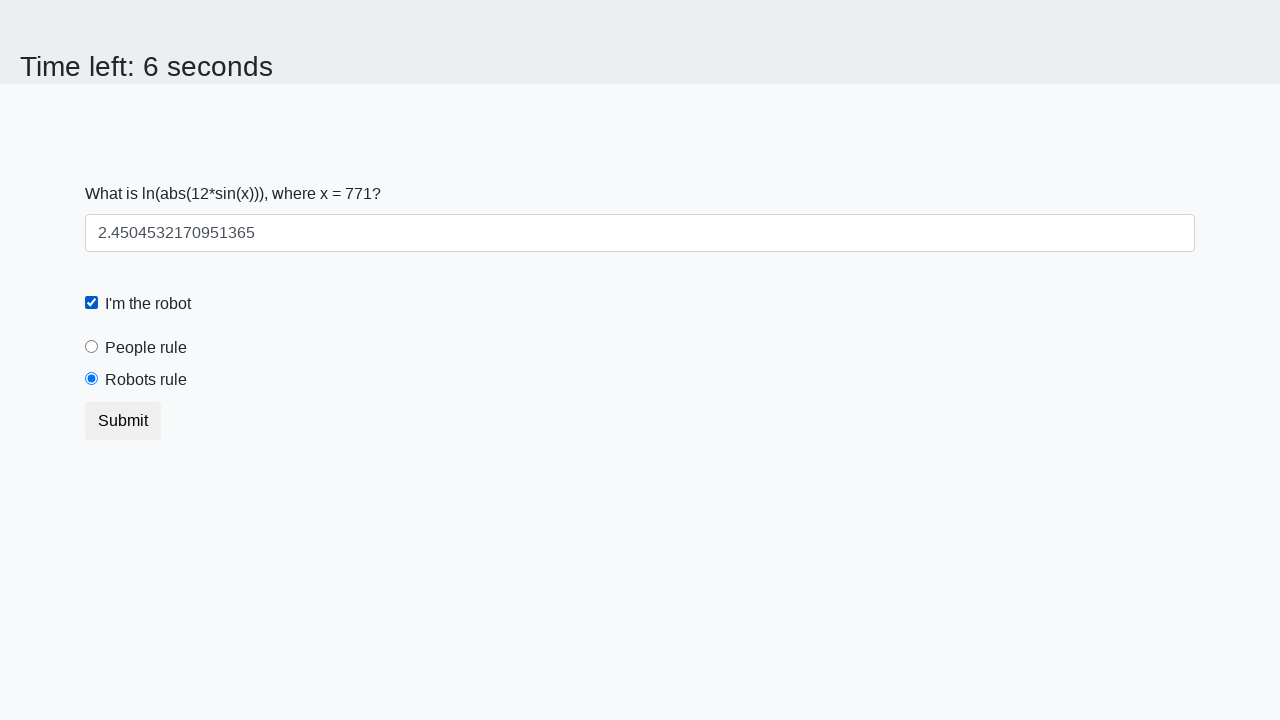

Submitted math quiz form at (123, 421) on [type='submit']
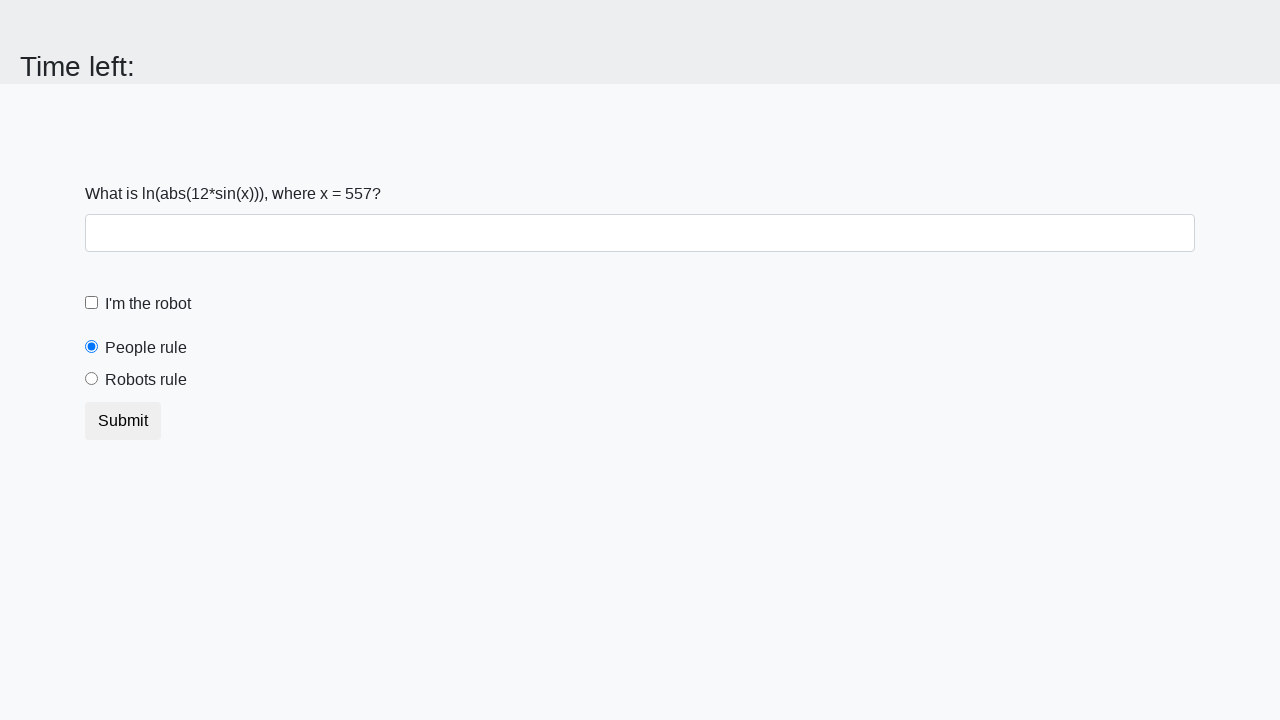

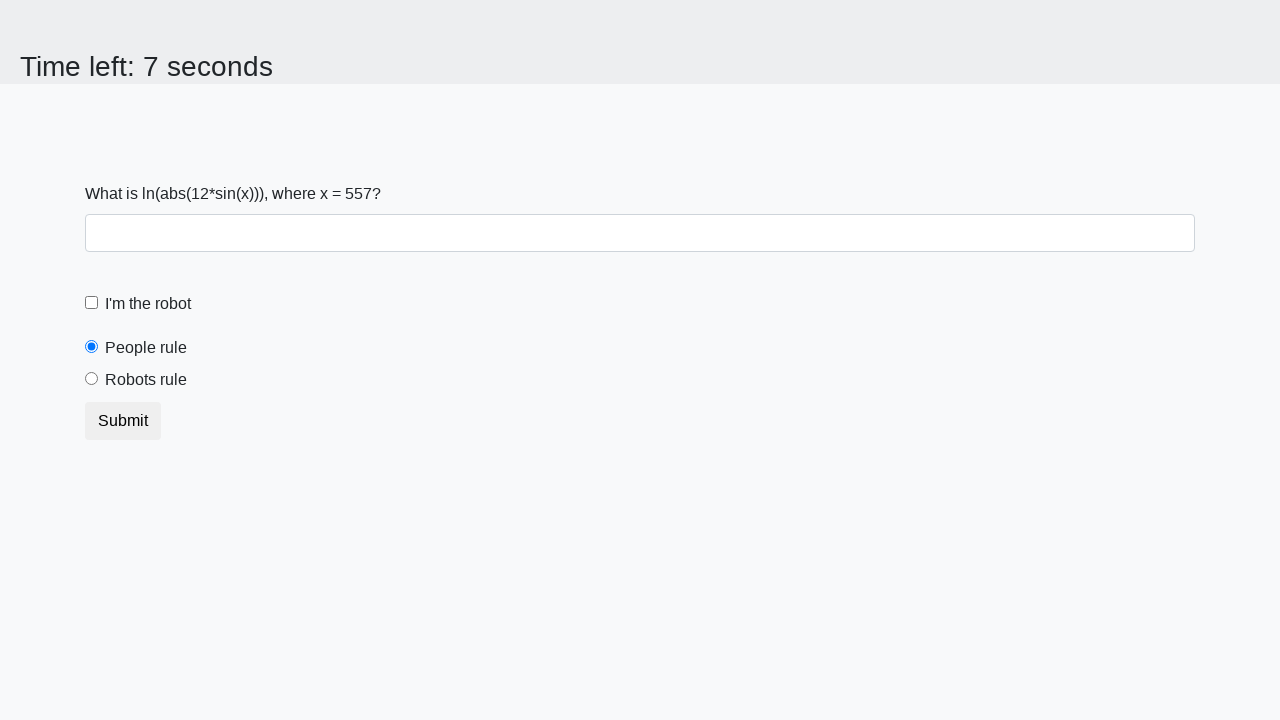